Navigates to a specific Stepik lesson page (step 8 of lesson 25969) to view educational content

Starting URL: https://stepik.org/lesson/25969/step/8

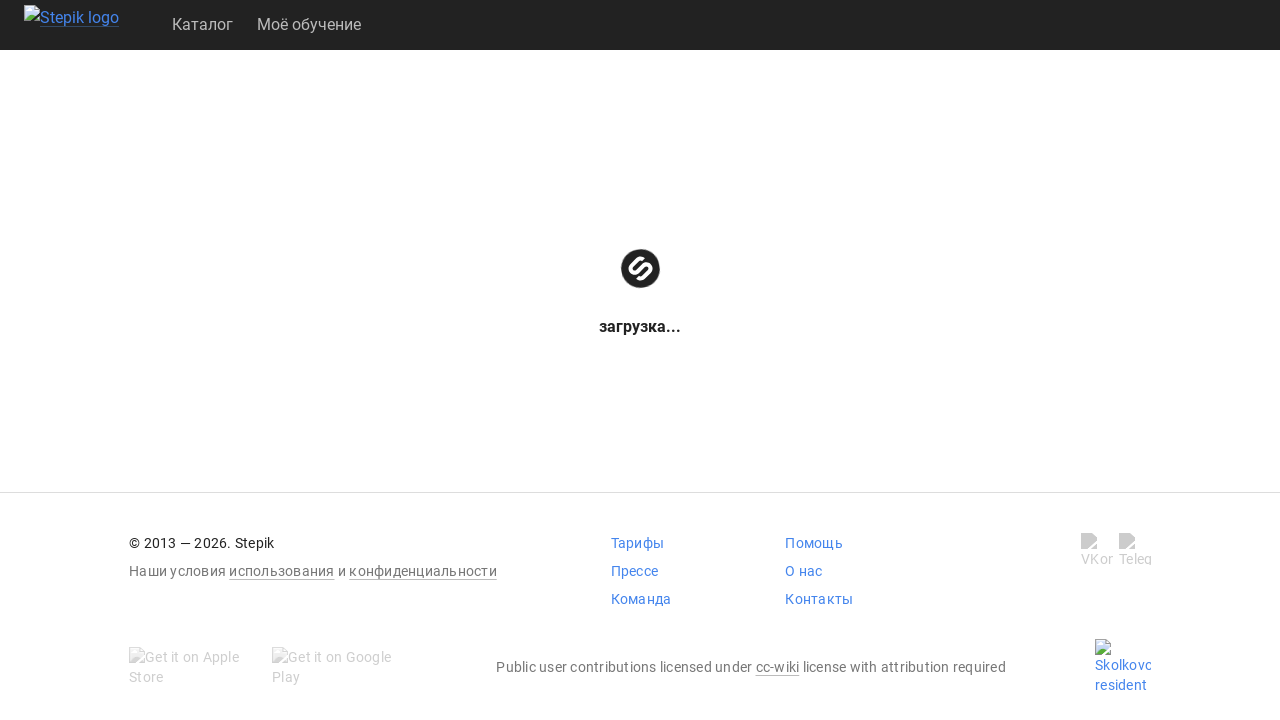

Waited for page DOM to load on Stepik lesson 25969 step 8
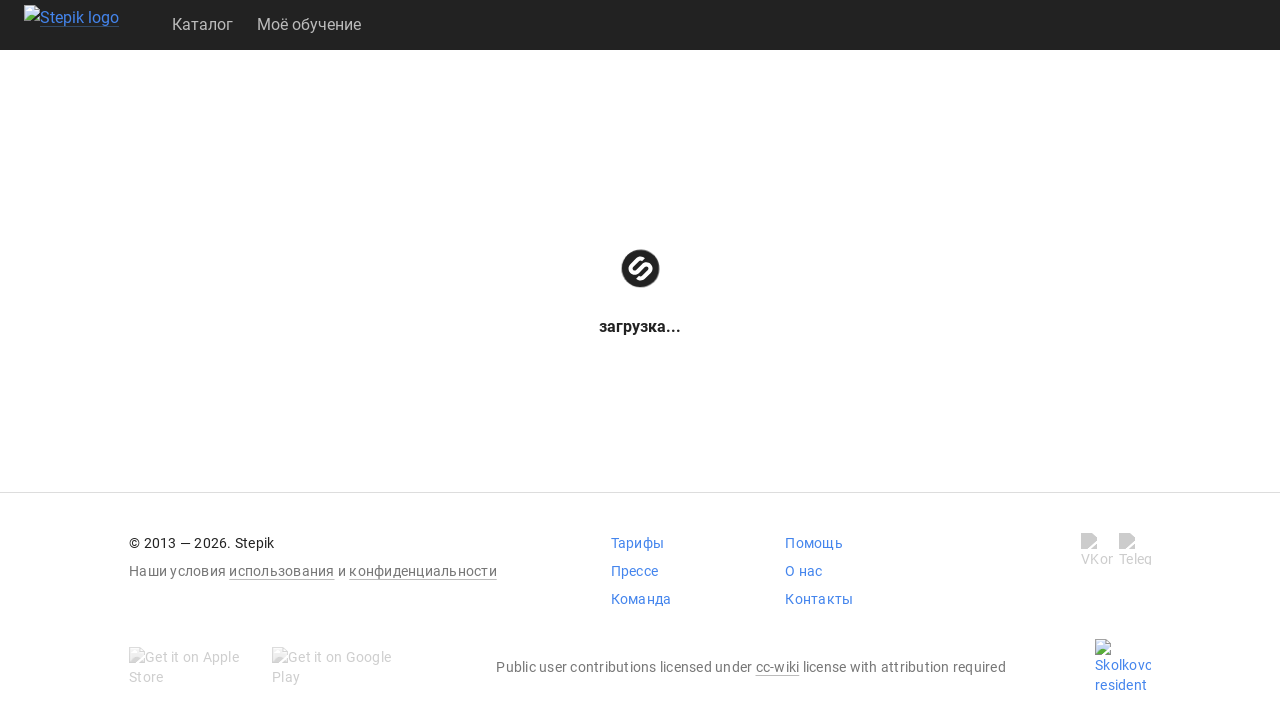

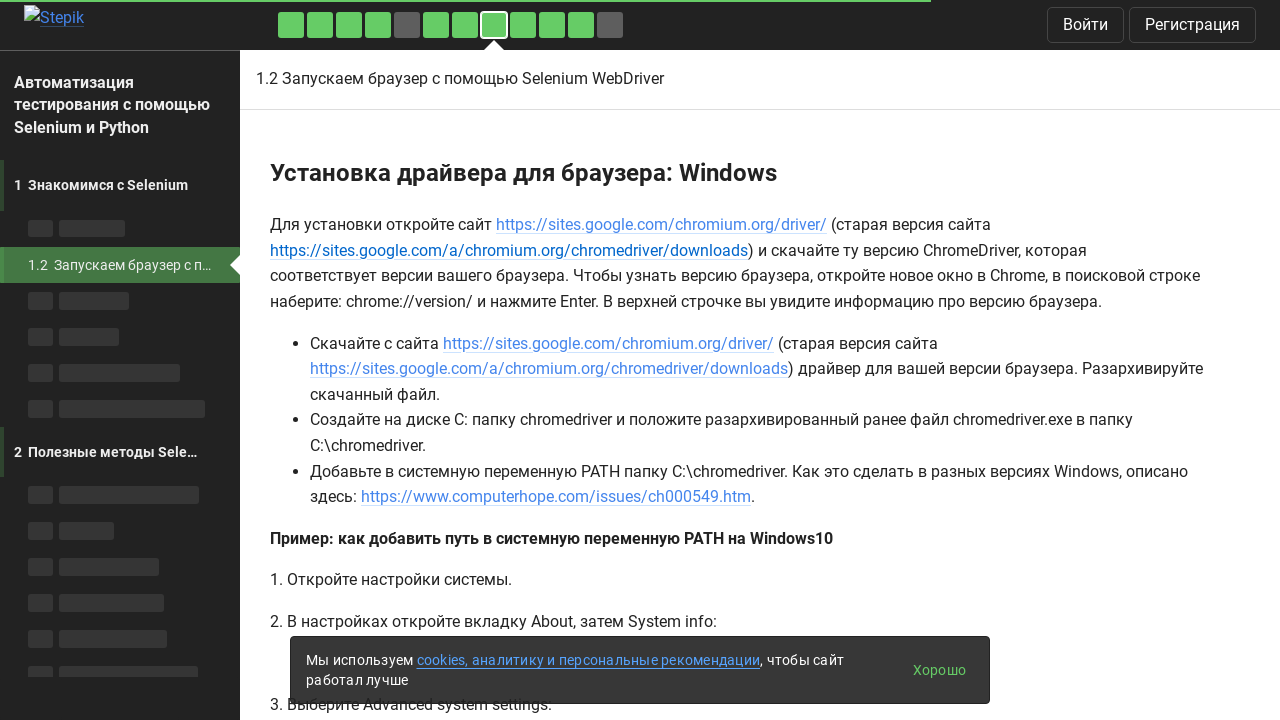